Tests handling a prompt alert by entering text and accepting it

Starting URL: https://demoqa.com/alerts

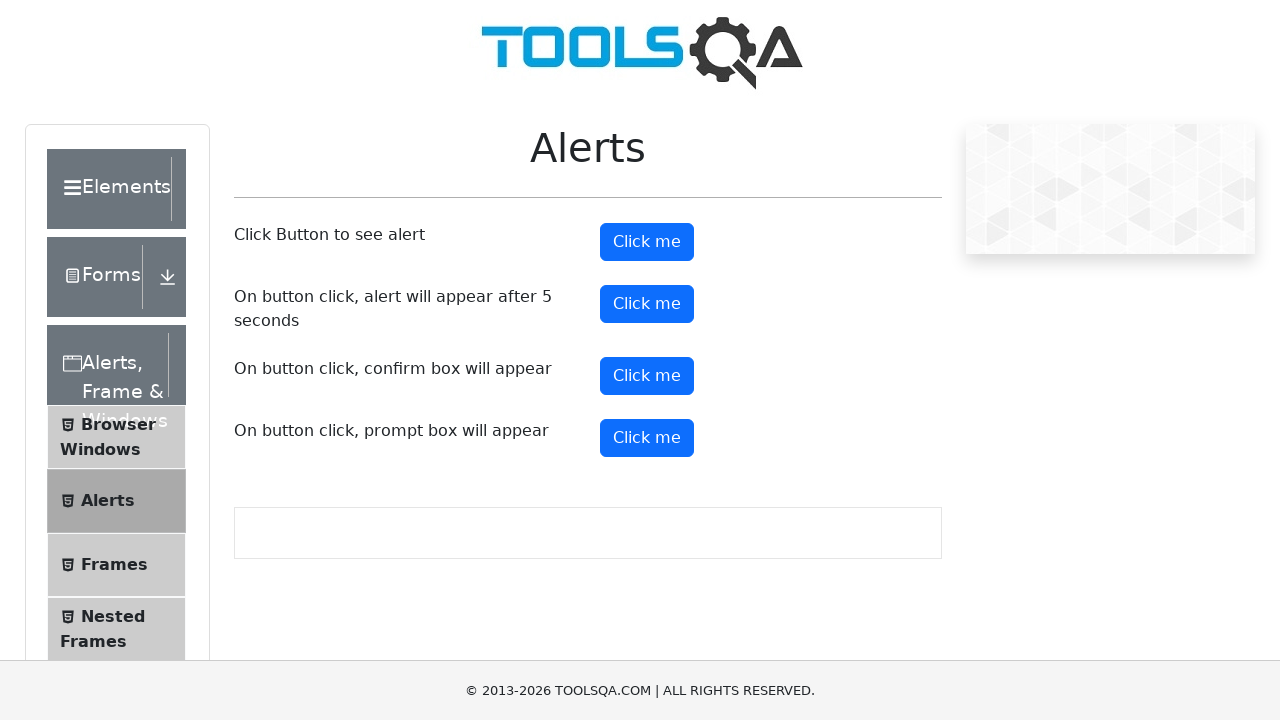

Registered dialog handler to accept prompt with 'TestUser'
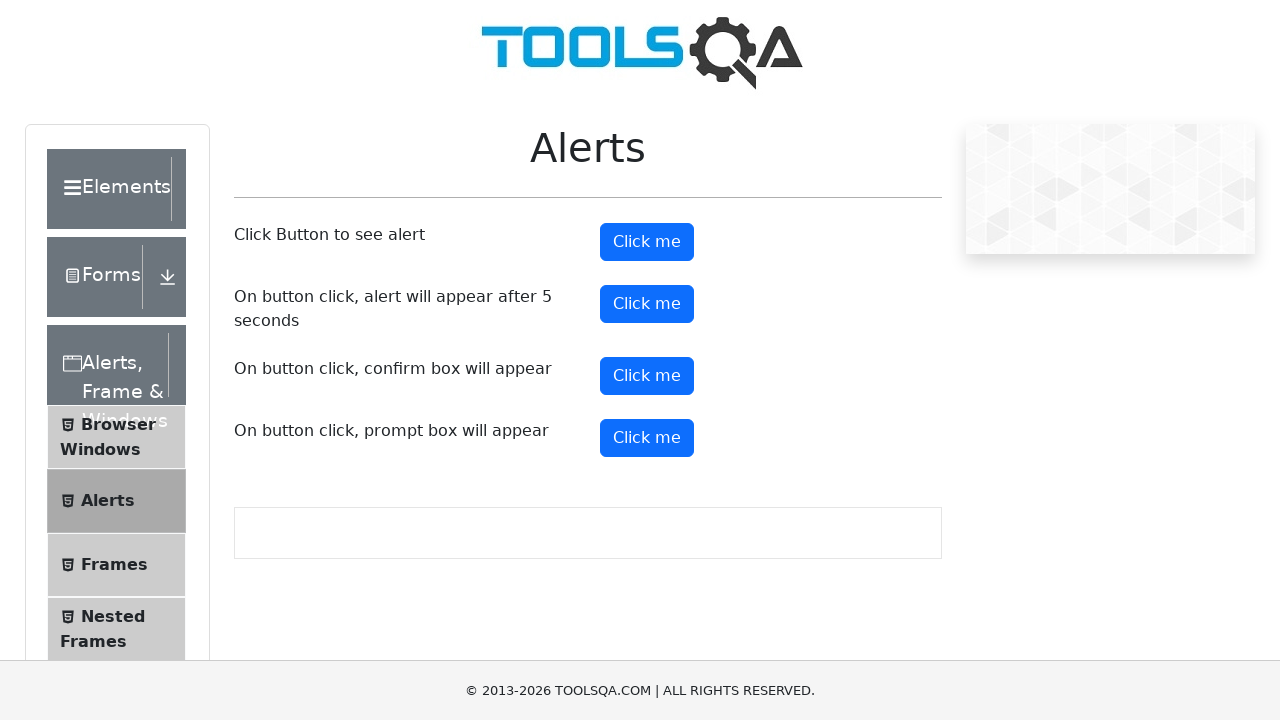

Clicked prompt button to trigger alert at (647, 438) on button#promtButton
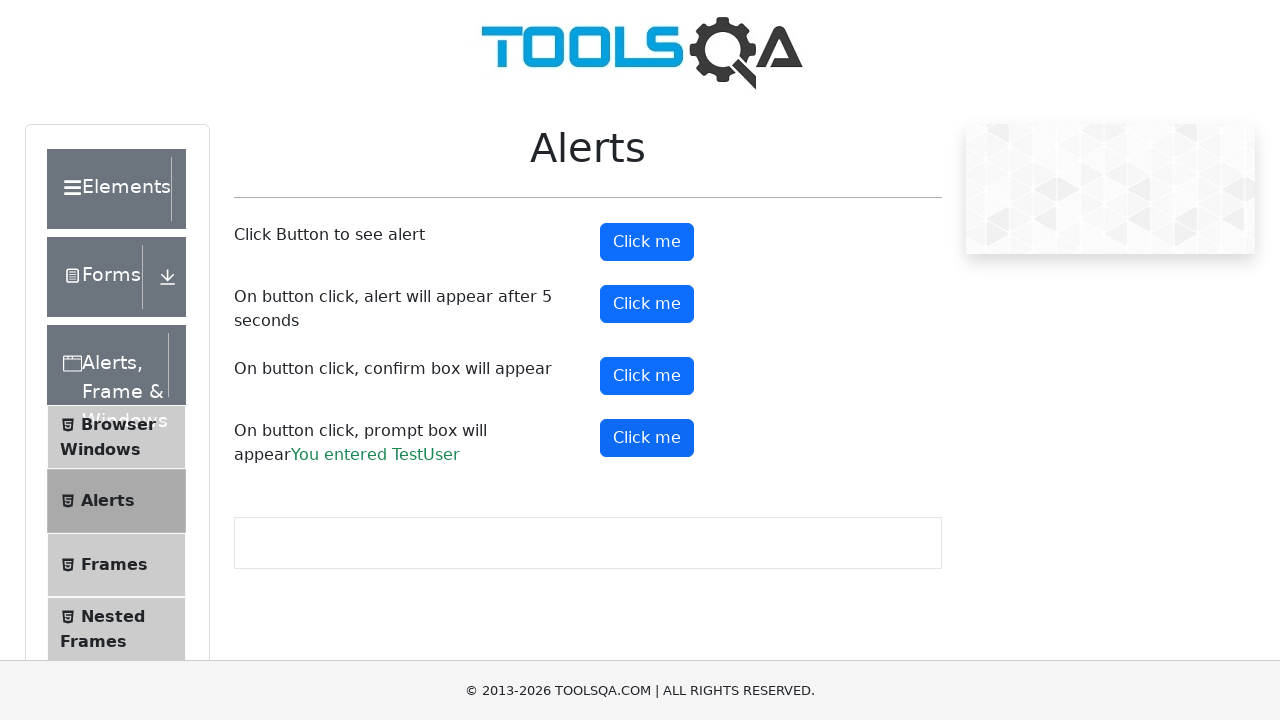

Prompt result element loaded after accepting prompt with text 'TestUser'
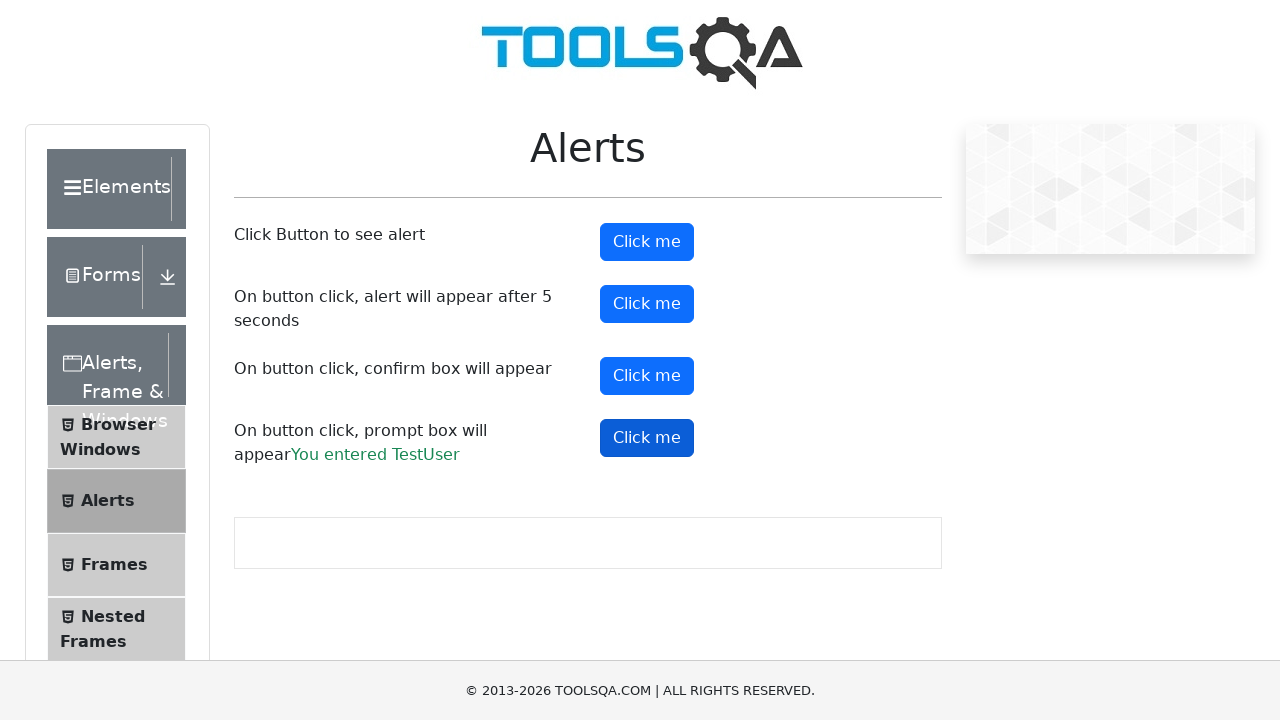

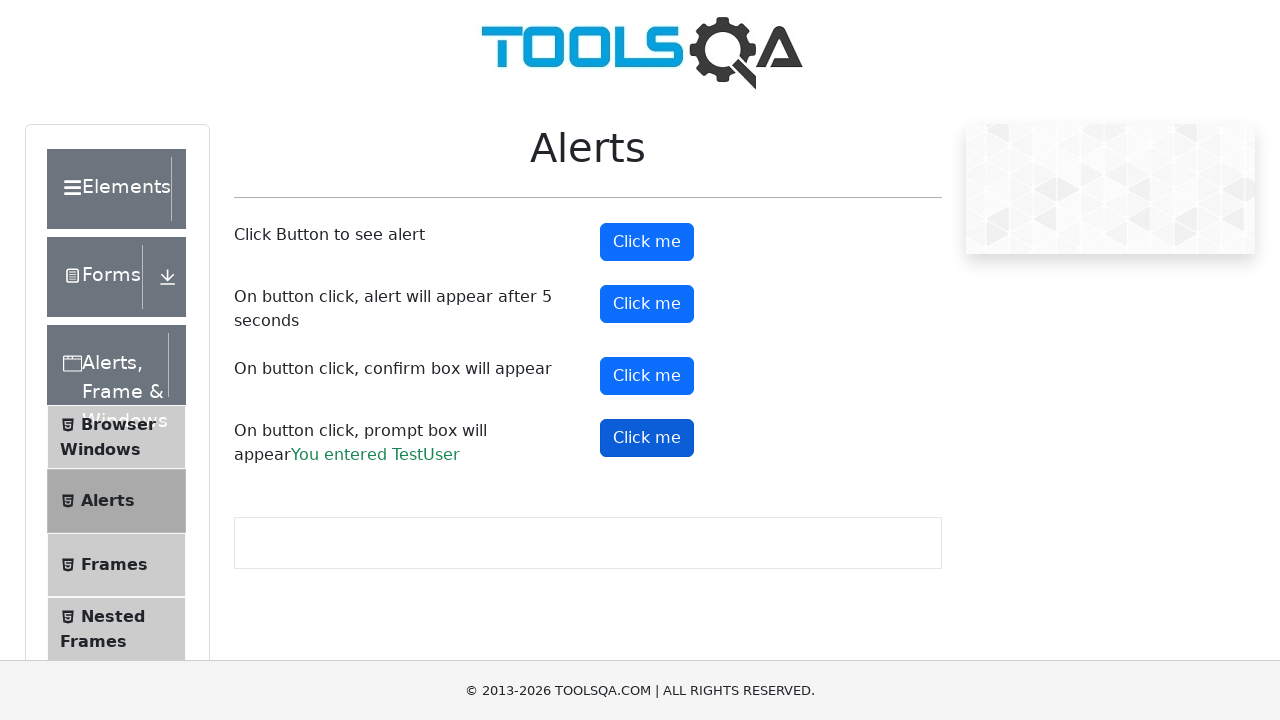